Tests handling of a simple JavaScript alert by clicking the button to trigger it and accepting the alert

Starting URL: https://v1.training-support.net/selenium/javascript-alerts

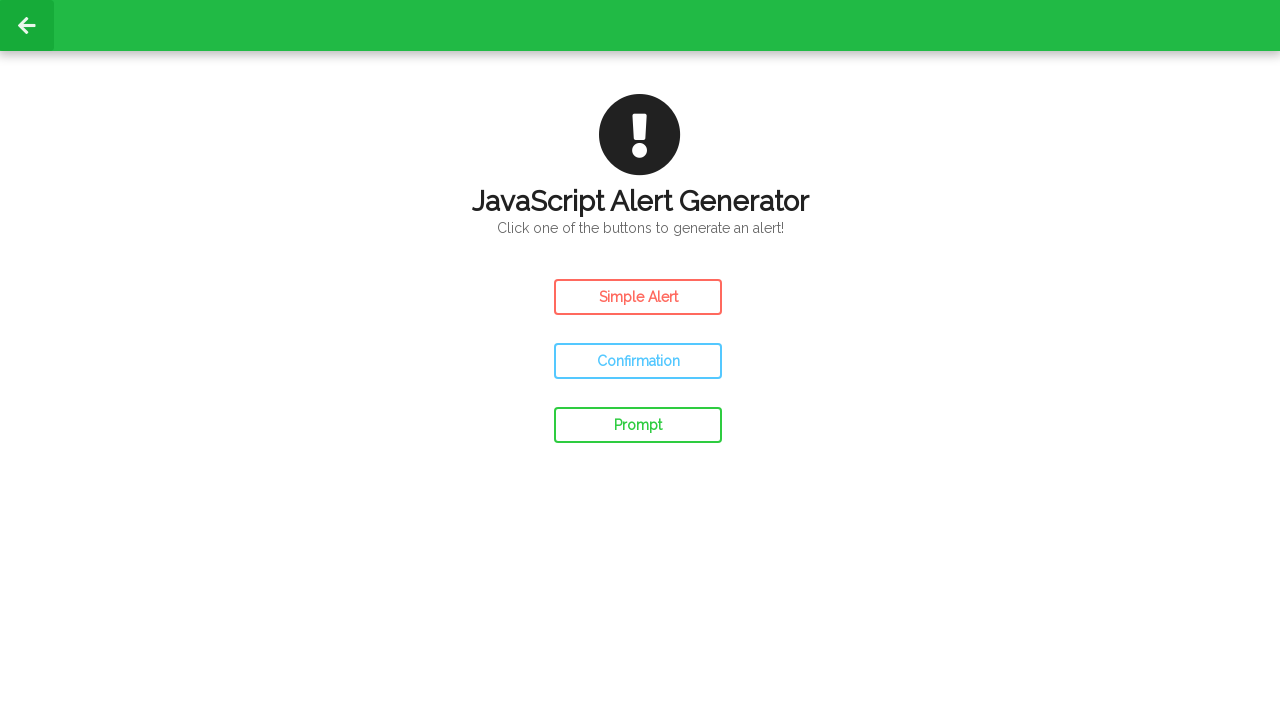

Clicked button to trigger simple JavaScript alert at (638, 297) on #simple
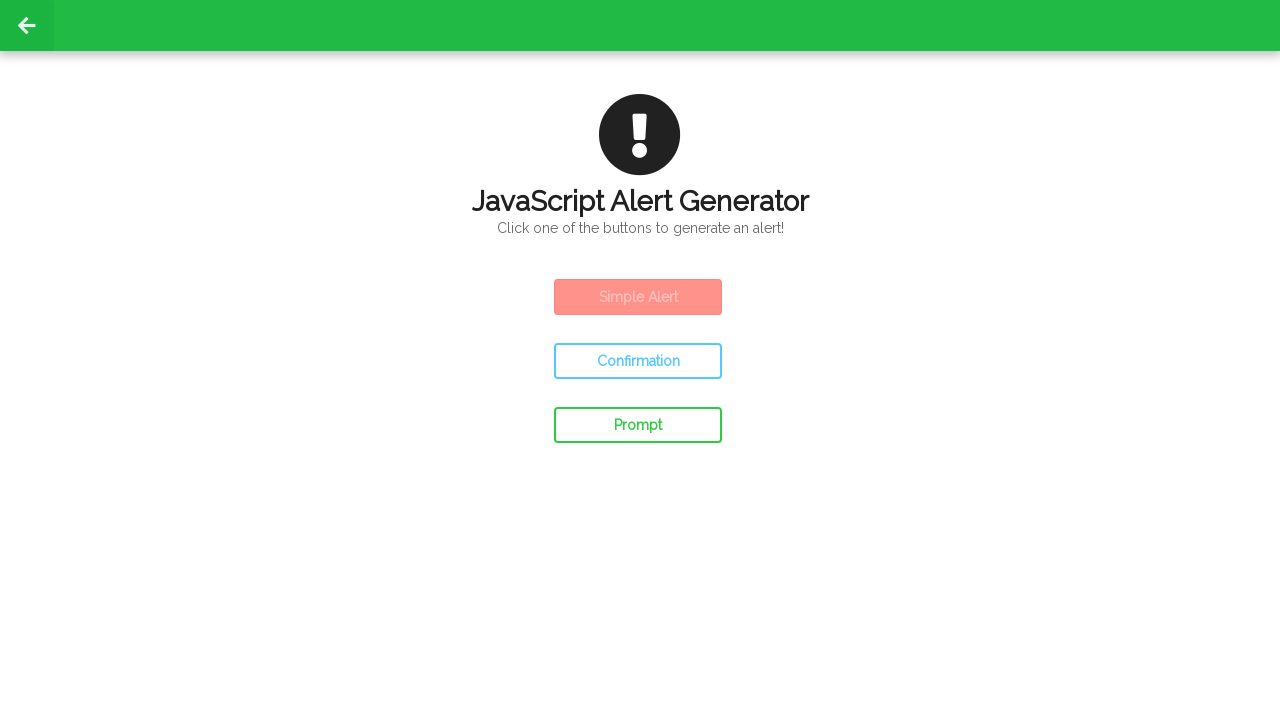

Set up dialog handler to accept the alert
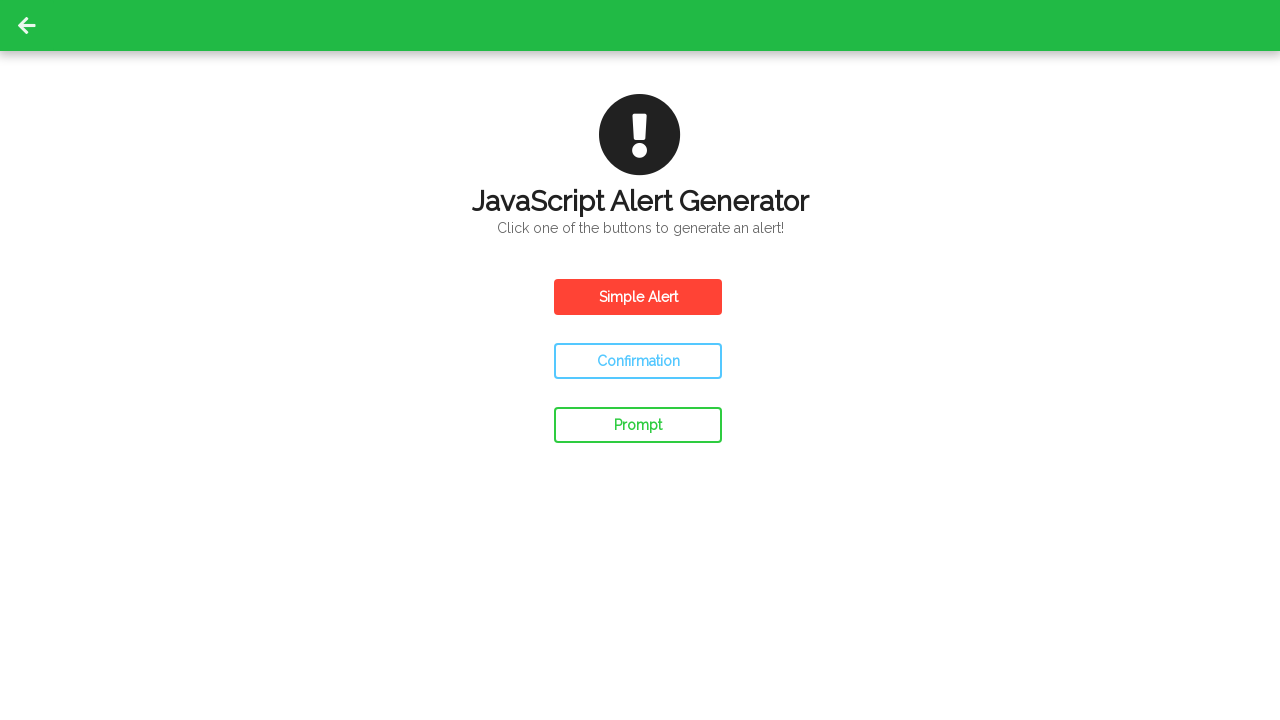

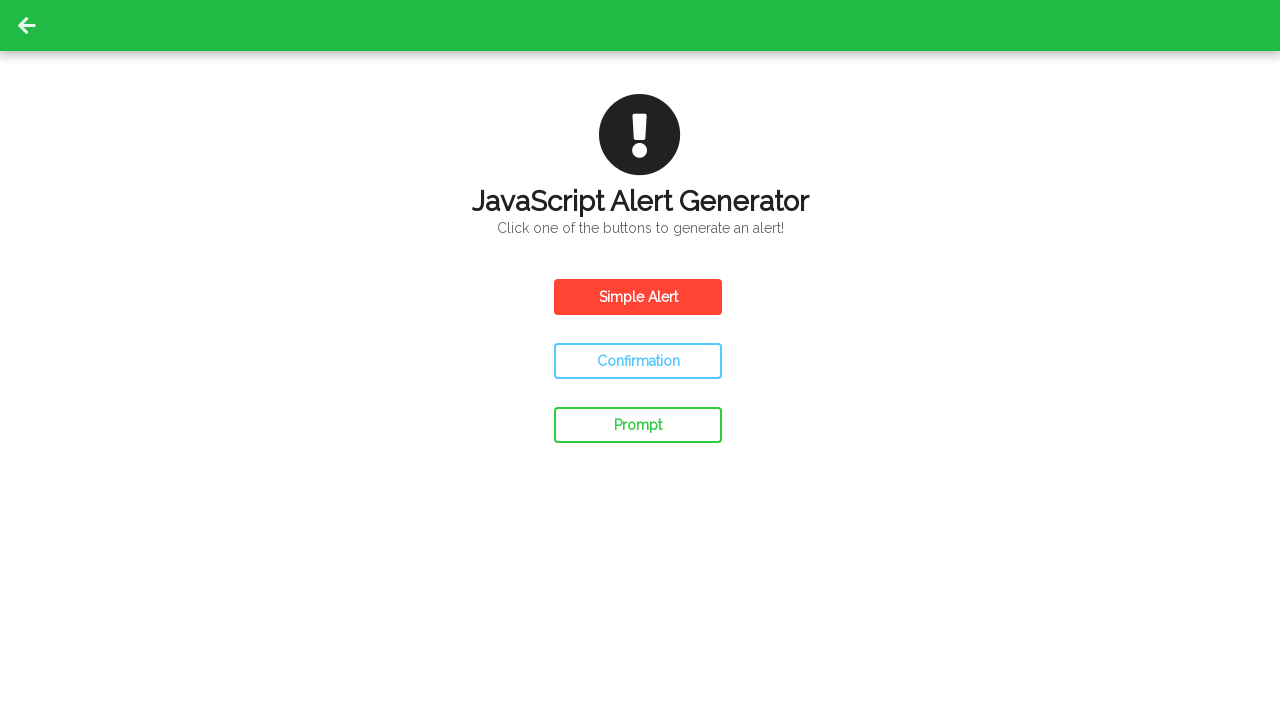